Tests an e-commerce grocery shopping flow by searching for products containing "ca", adding Cashews to cart, and proceeding through checkout to place an order

Starting URL: https://rahulshettyacademy.com/seleniumPractise/#/

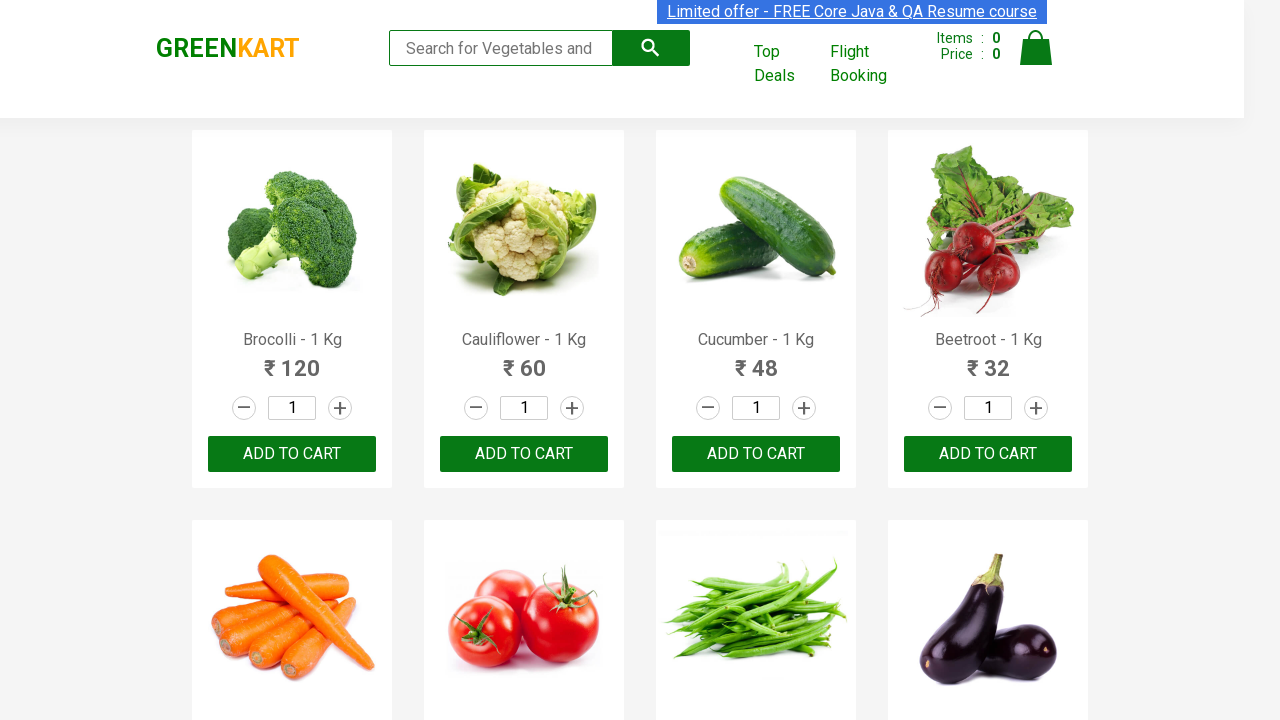

Filled search box with 'ca' on .search-keyword
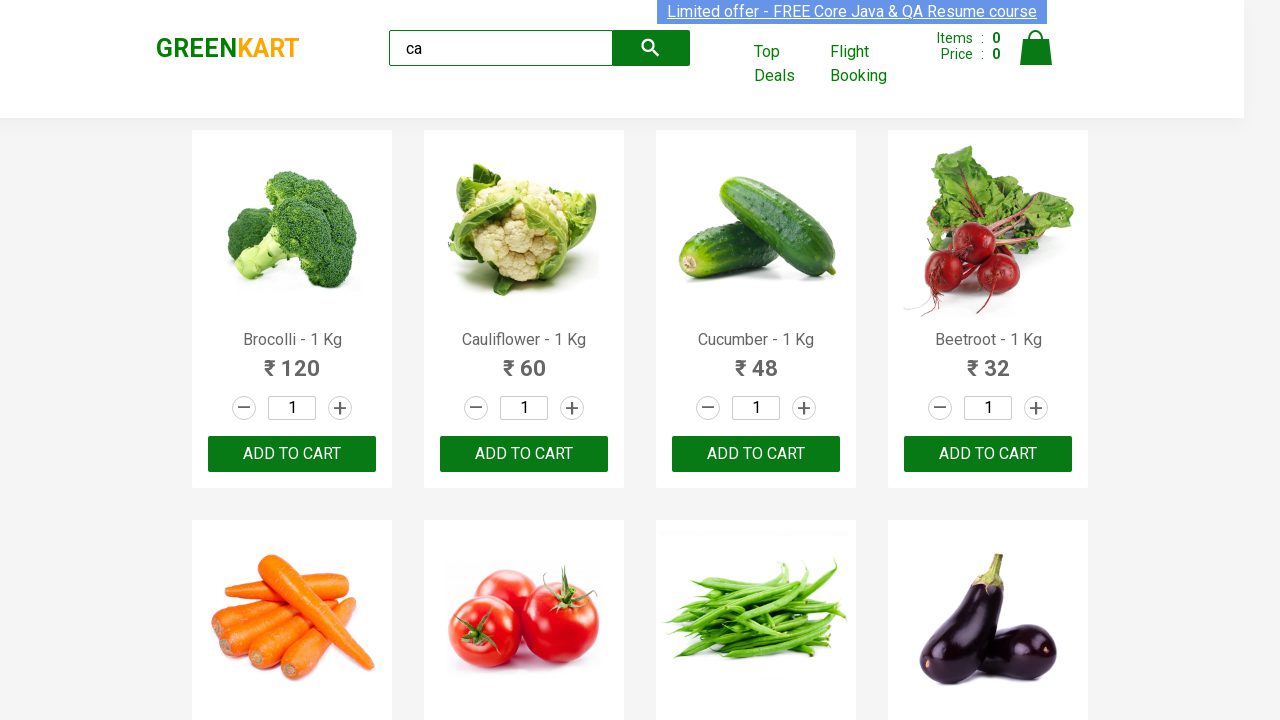

Waited 1 second for products to load
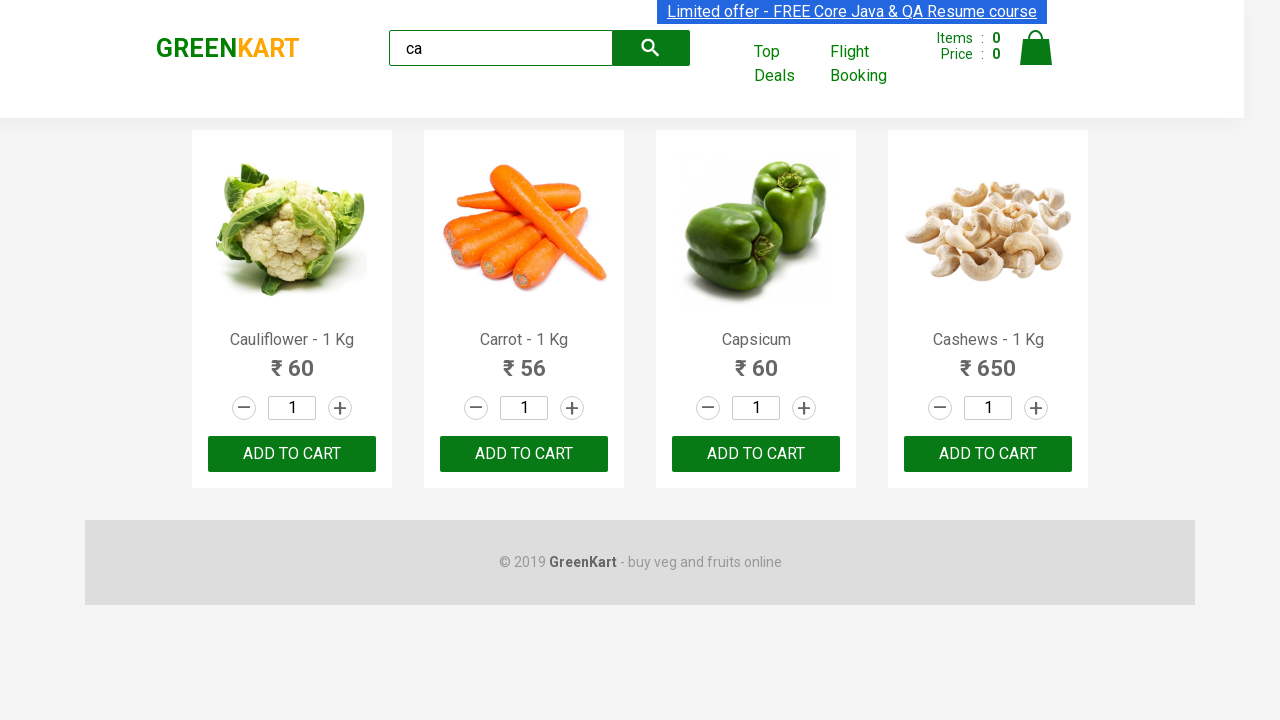

Products loaded and visible
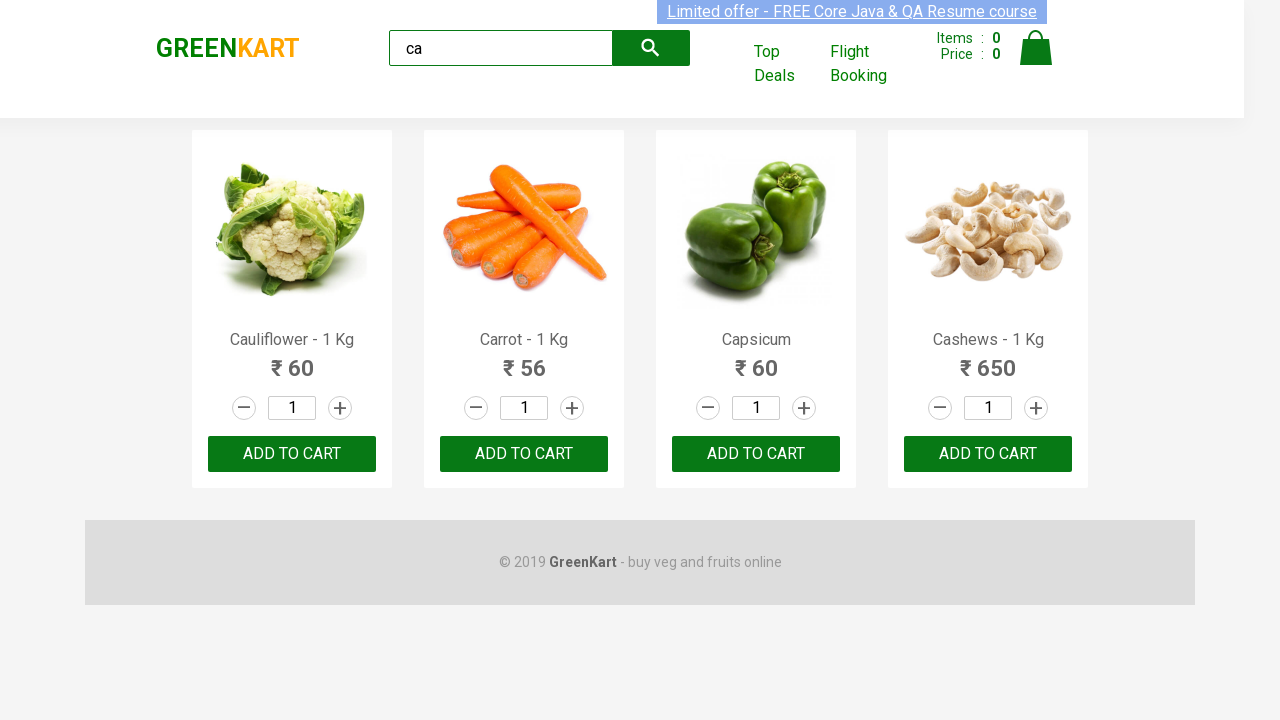

Found and clicked 'Add to cart' button for Cashews at (988, 454) on .products .product >> nth=3 >> button
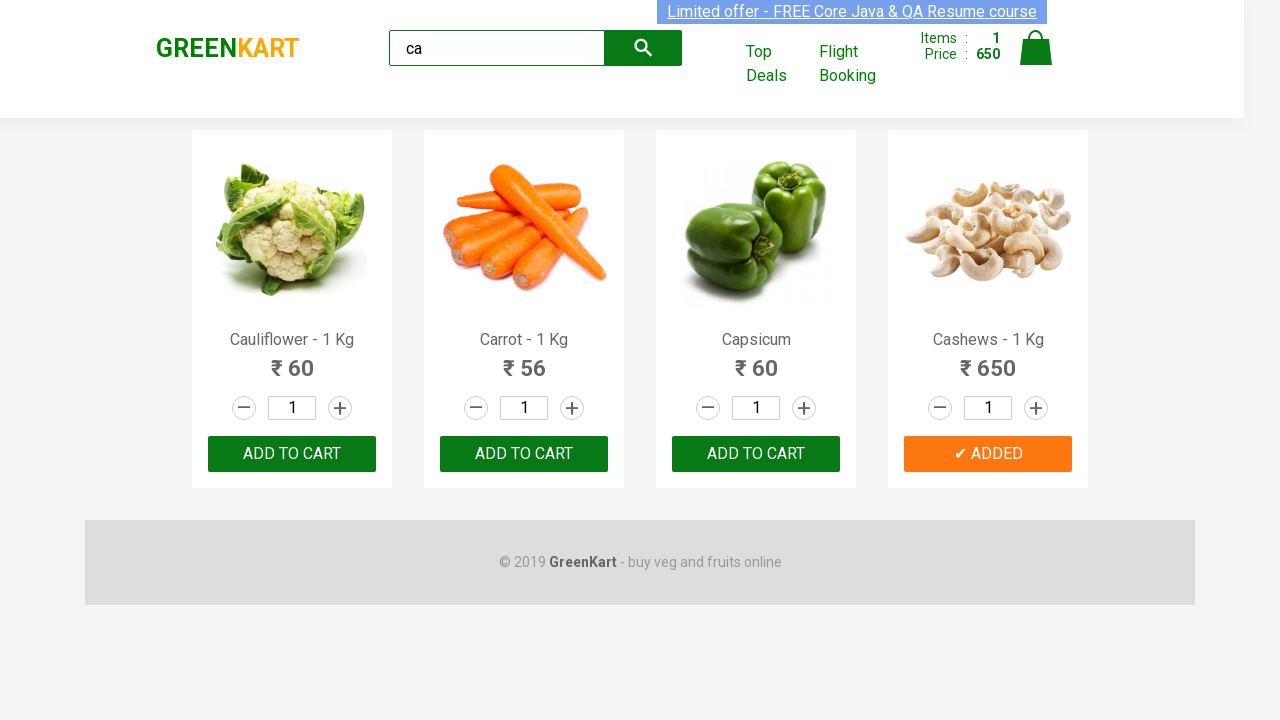

Brand element loaded
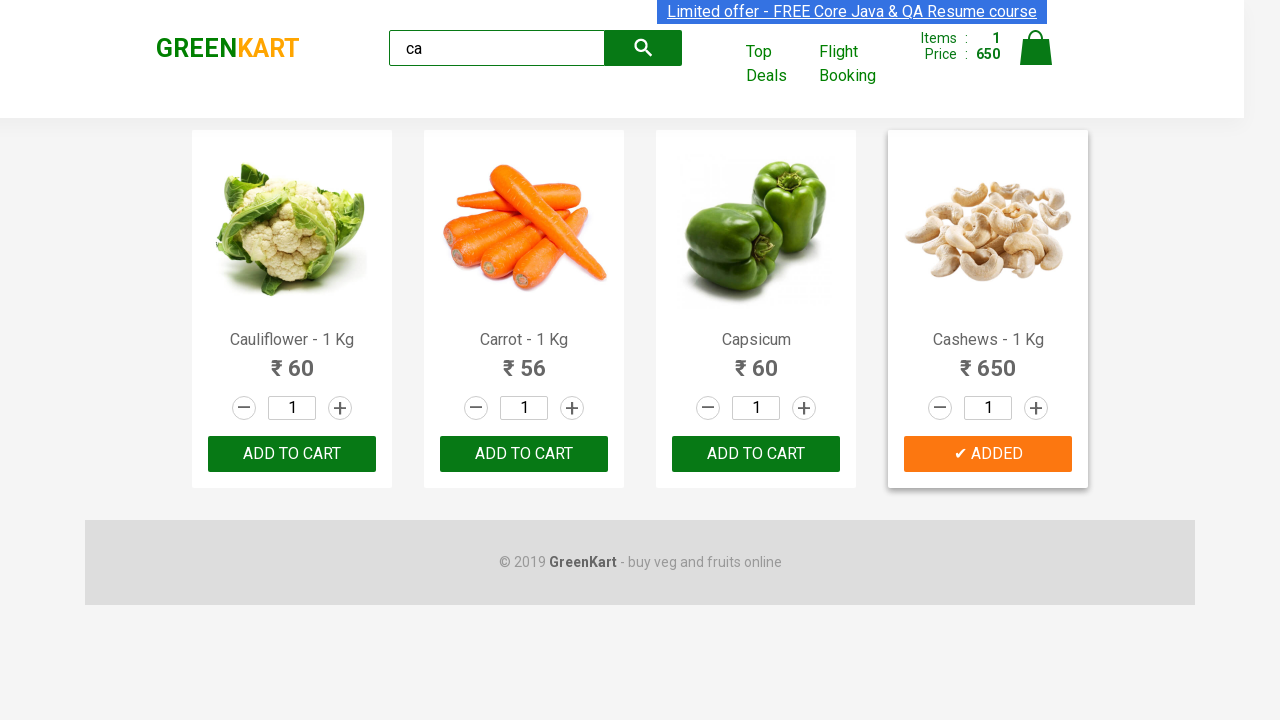

Verified brand text is 'GREENKART'
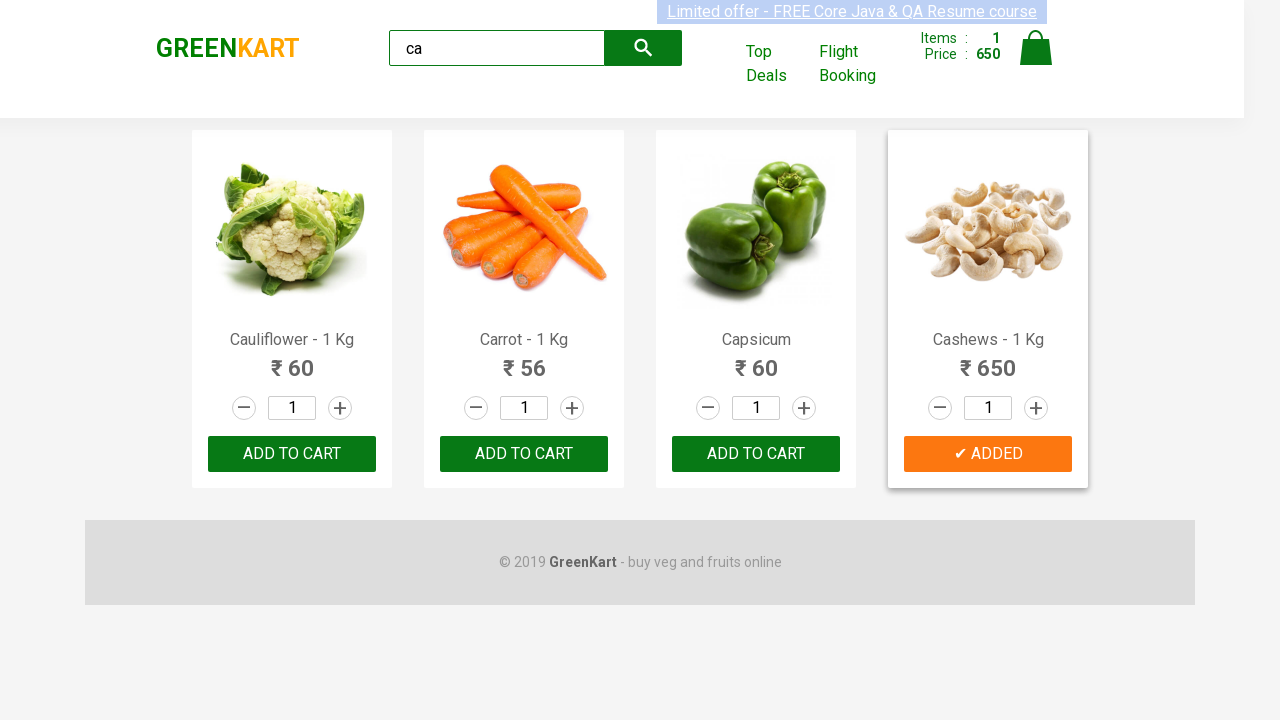

Clicked cart icon at (1036, 48) on .cart-icon > img
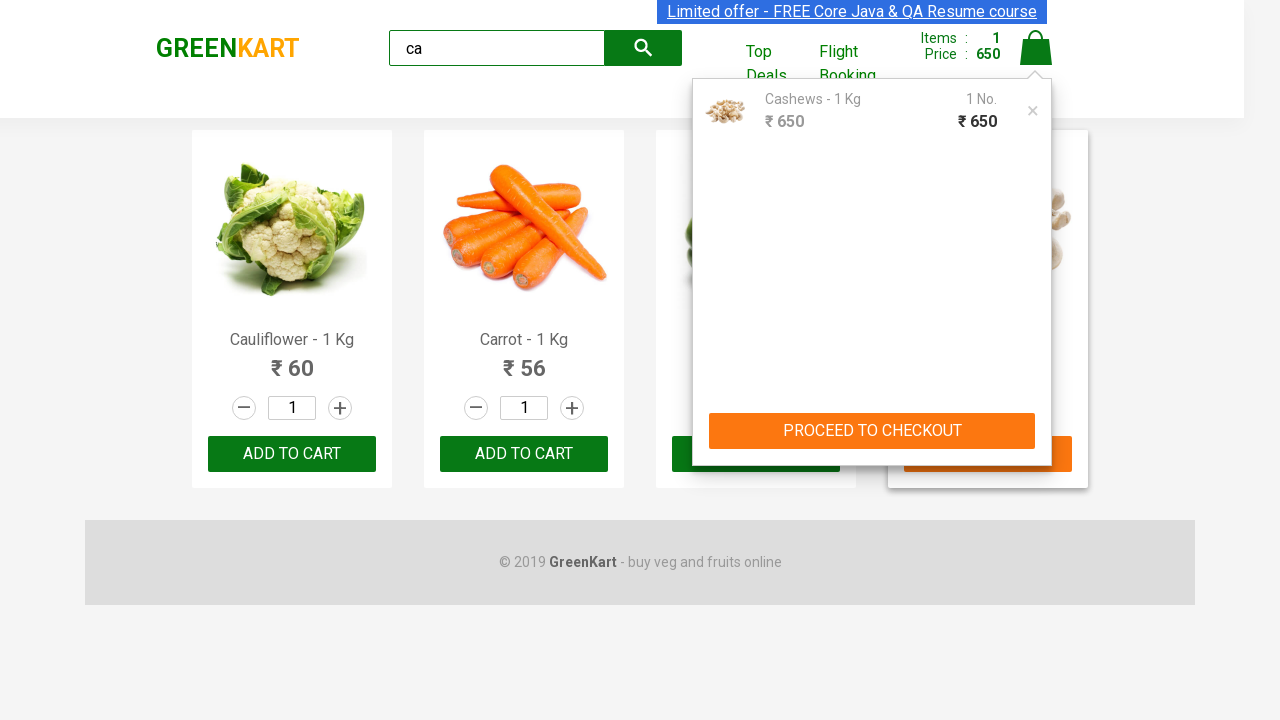

Clicked 'PROCEED TO CHECKOUT' button at (872, 431) on text=PROCEED TO CHECKOUT
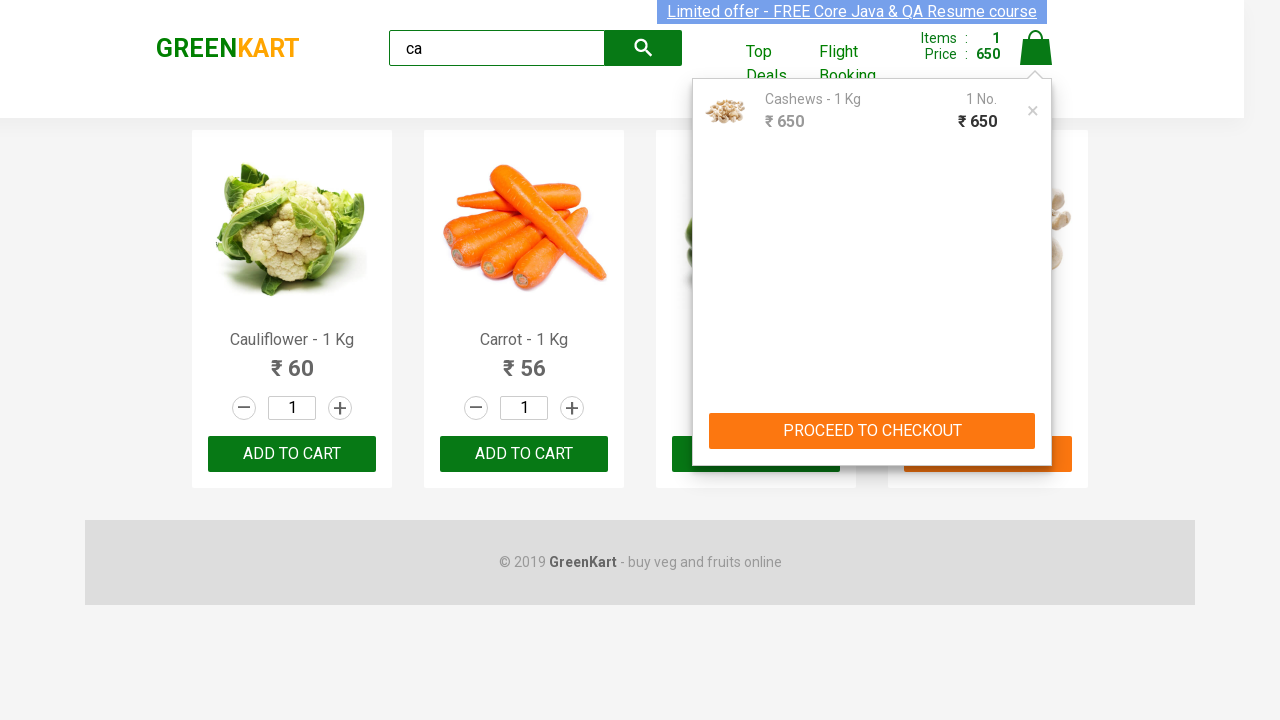

Clicked 'Place Order' button to complete checkout at (1036, 420) on text=Place Order
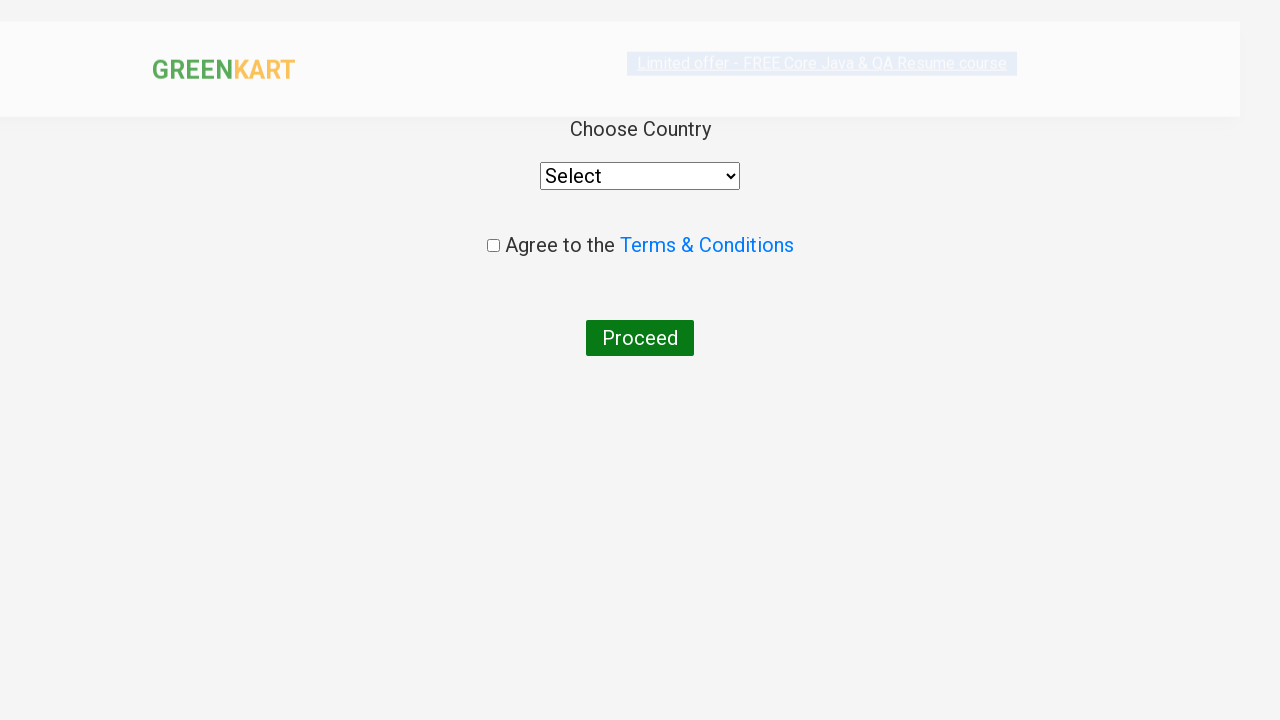

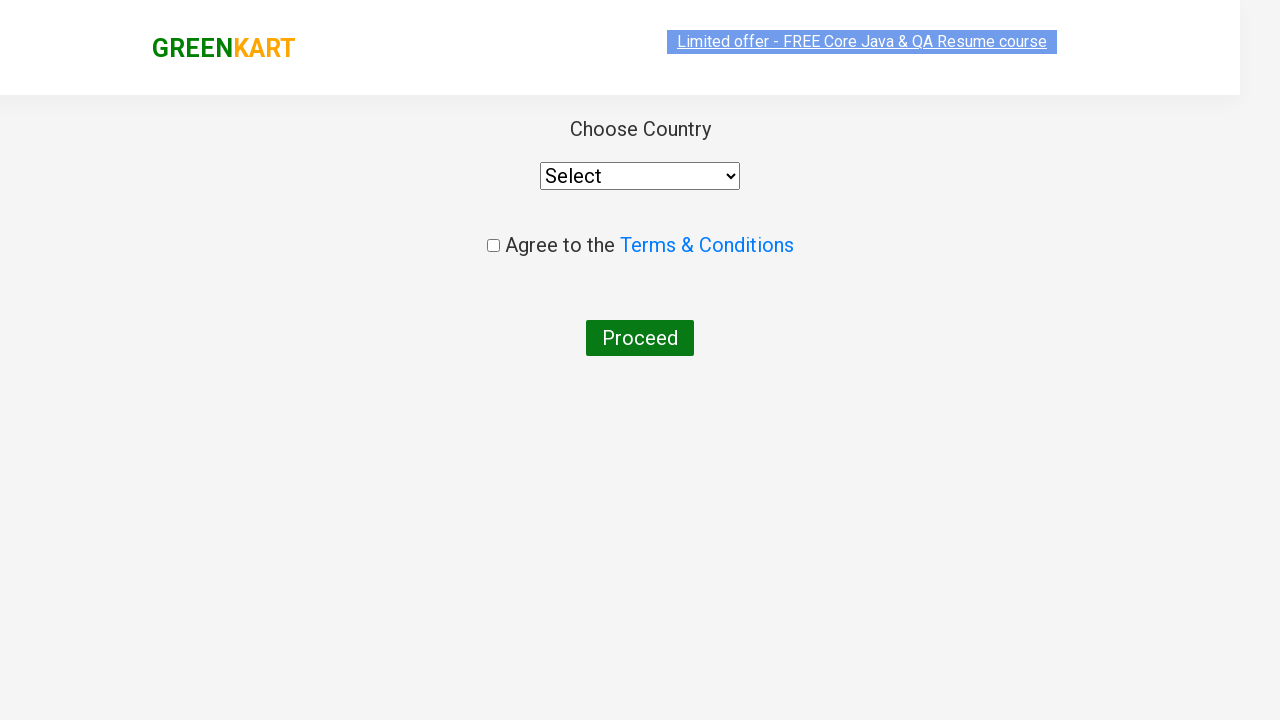